Simple navigation test that visits the Hepsiburada homepage (Turkish e-commerce site)

Starting URL: https://hepsiburada.com

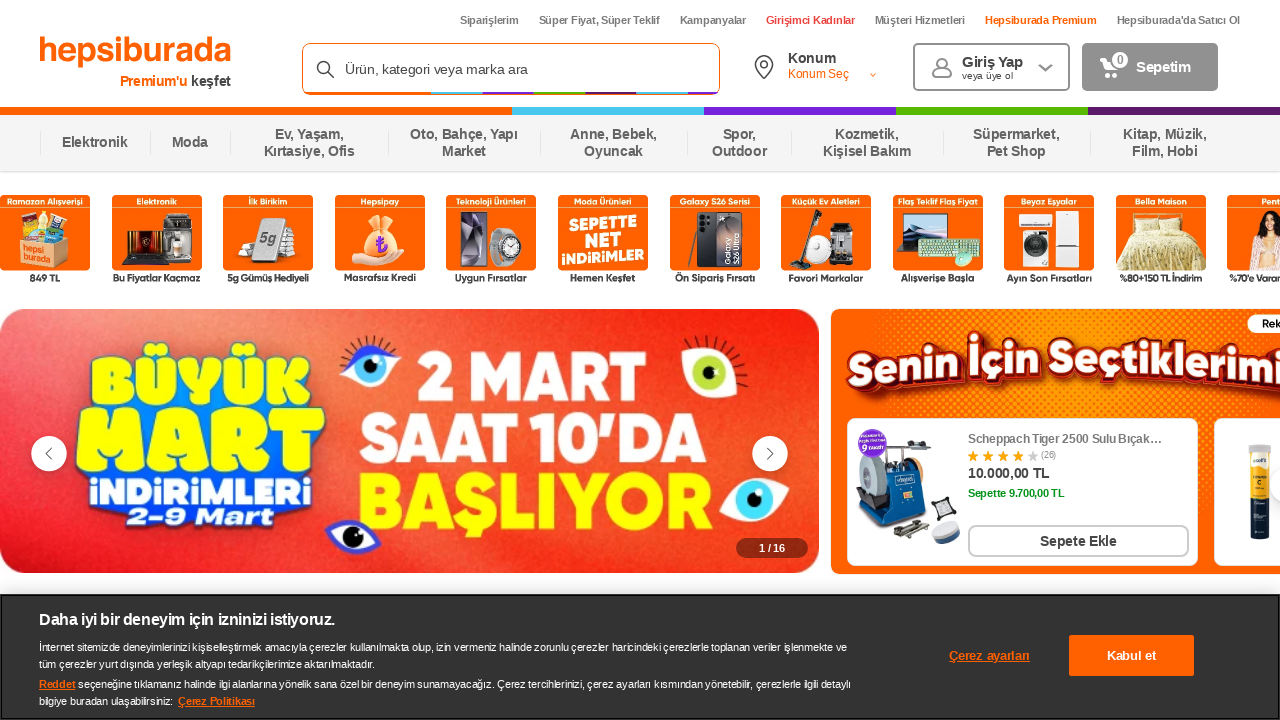

Waited for Hepsiburada homepage to load (DOM content loaded)
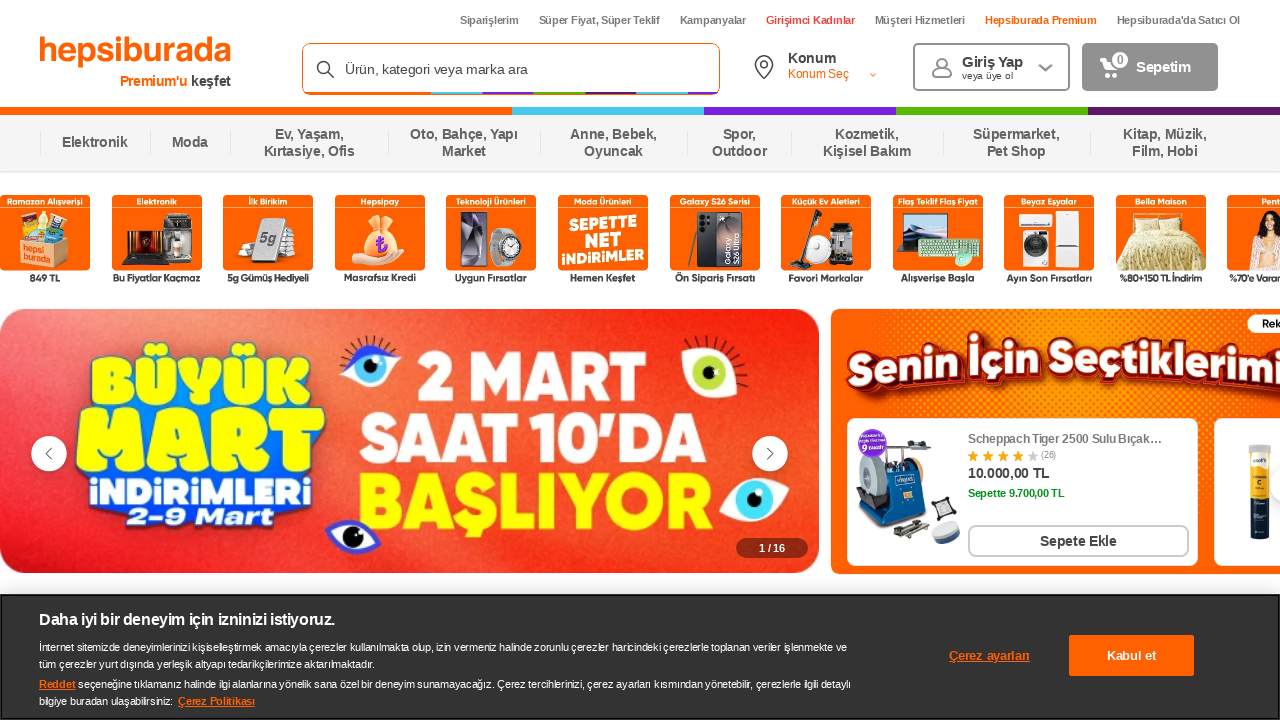

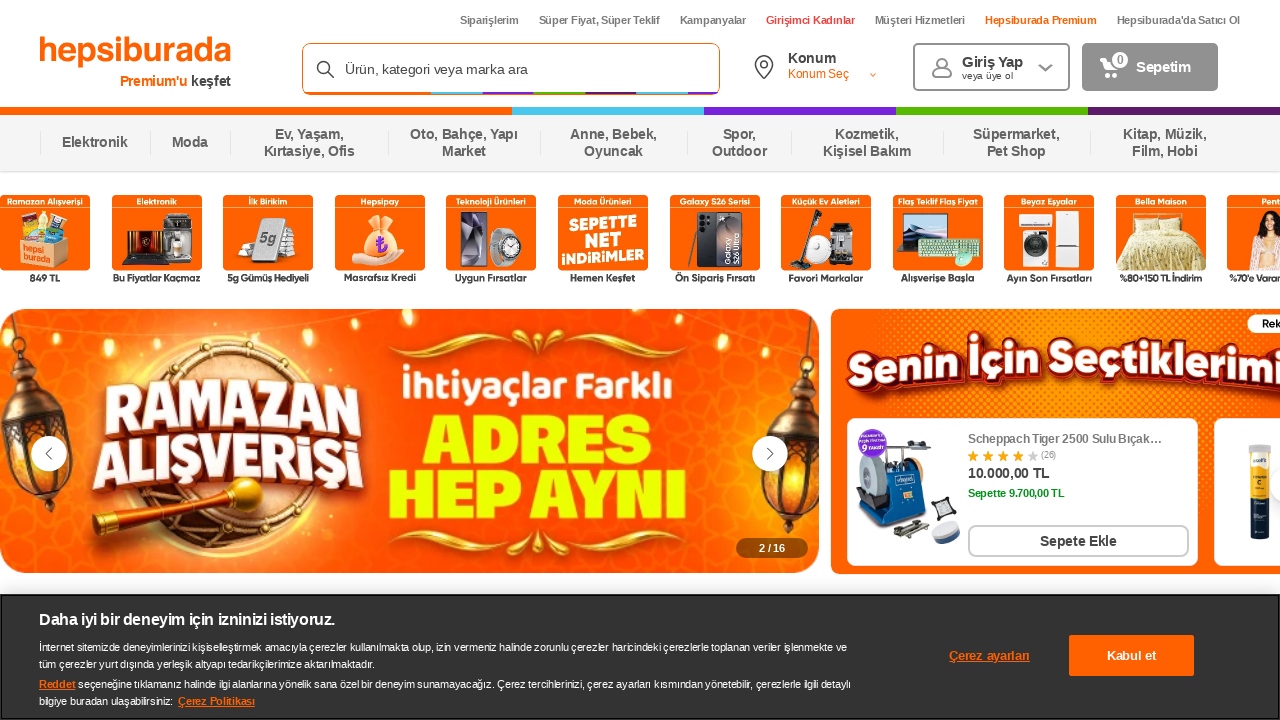